Tests radio button functionality by selecting a specific radio button and verifying its selection state

Starting URL: http://antoniotrindade.com.br/treinoautomacao/elementsweb.html

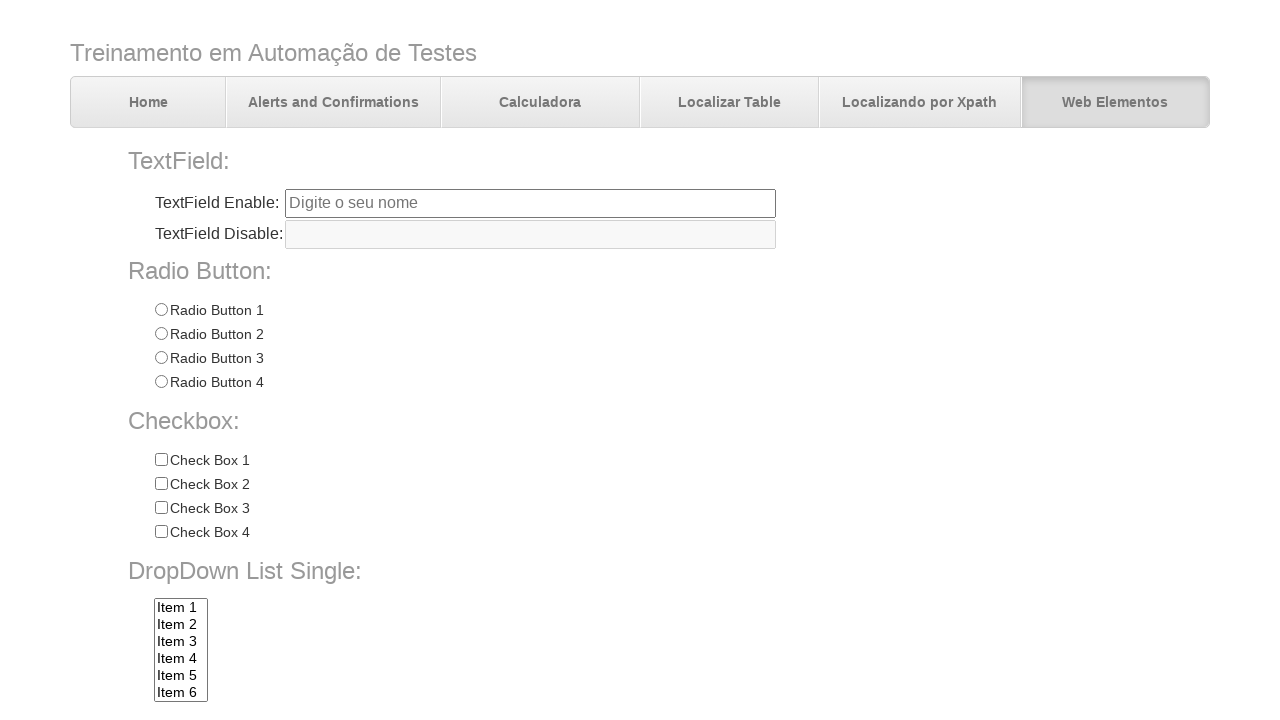

Clicked on Radio 3 button at (161, 358) on input[name='radioGroup1'][value='Radio 3']
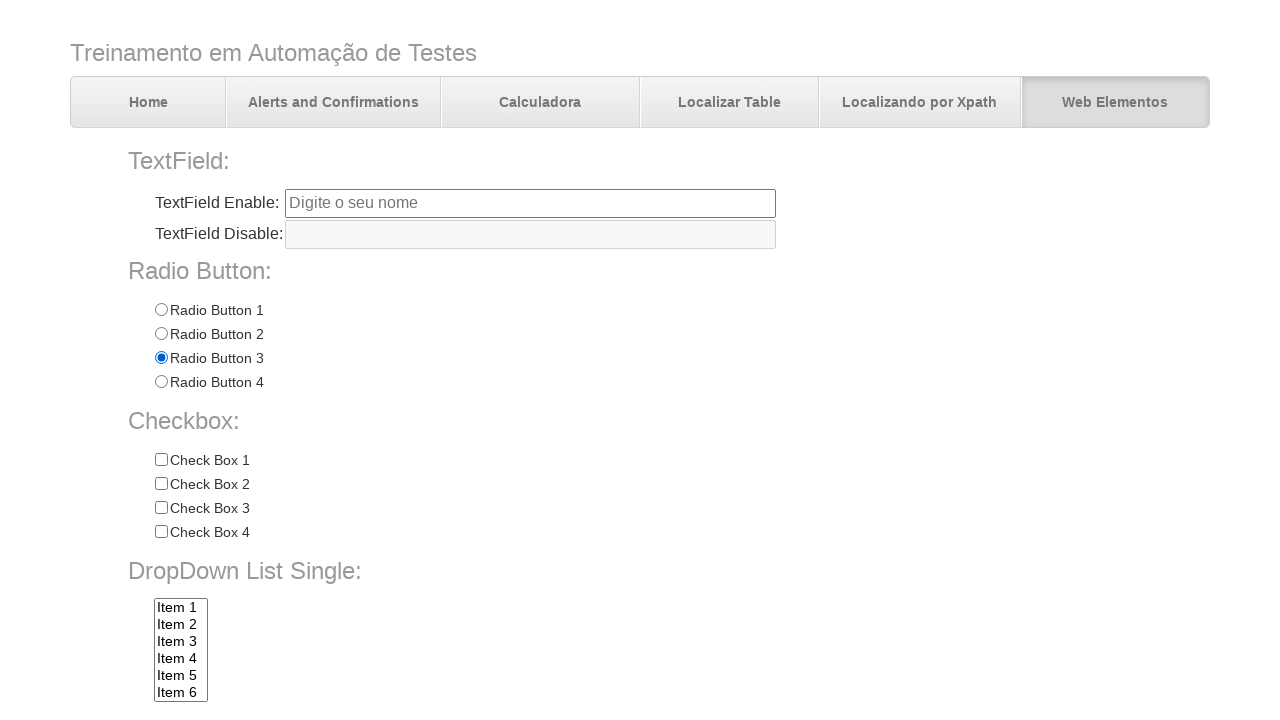

Verified Radio 3 is checked
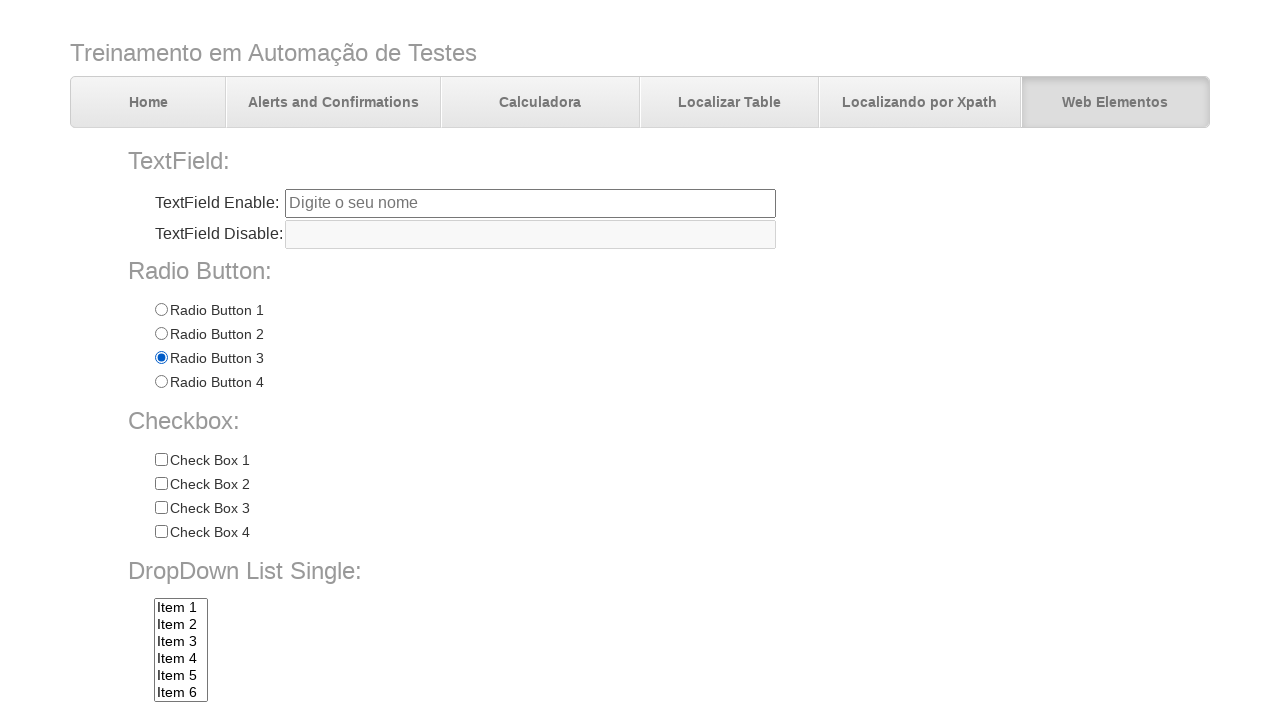

Verified Radio 1 is not checked
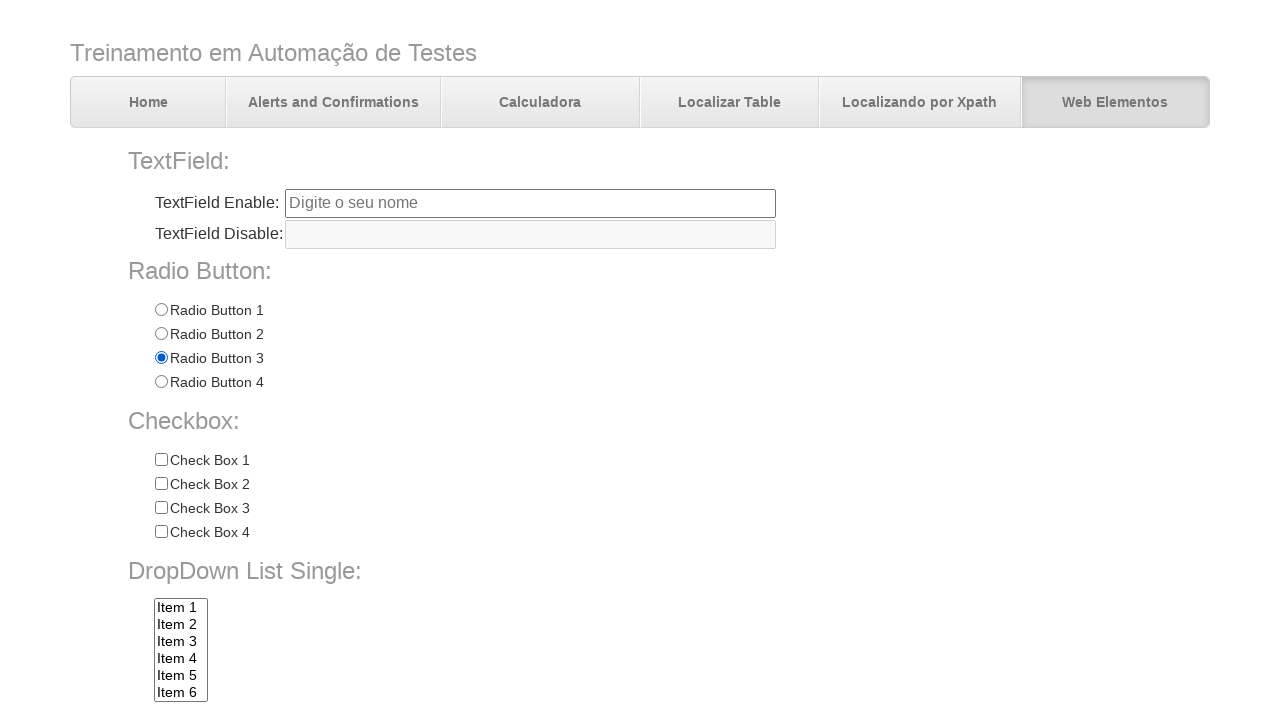

Verified Radio 2 is not checked
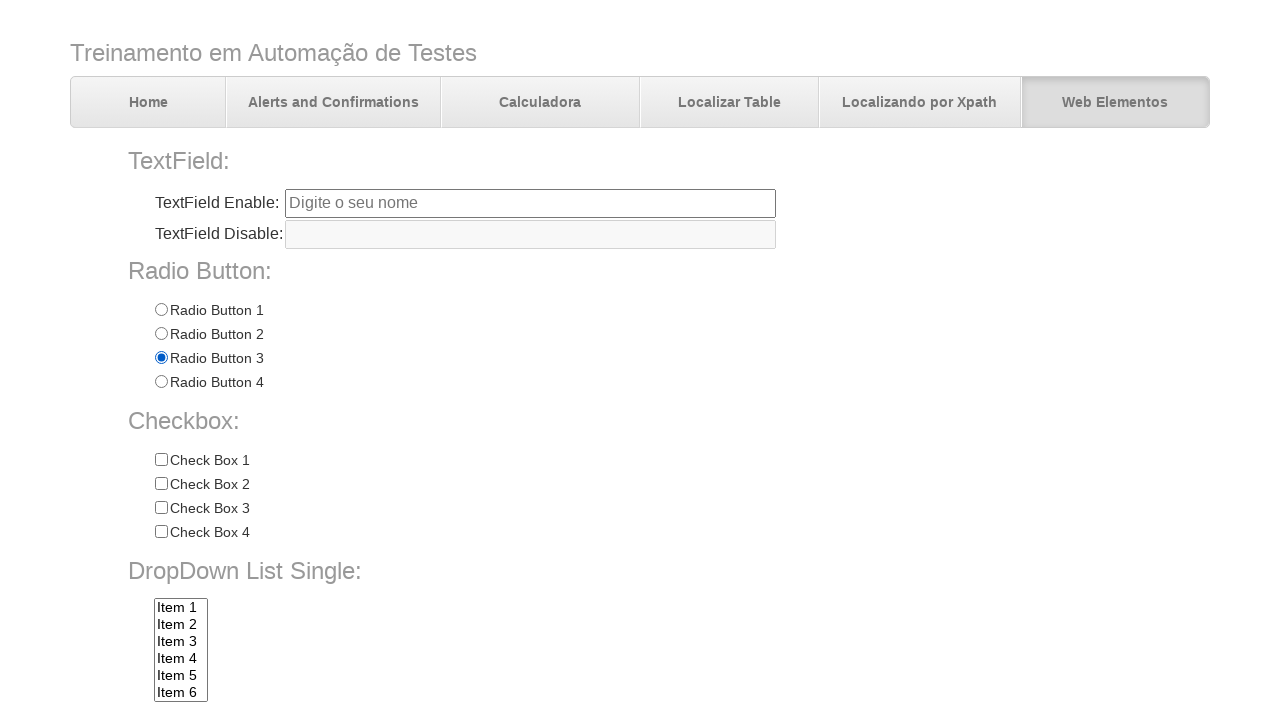

Verified Radio 4 is not checked
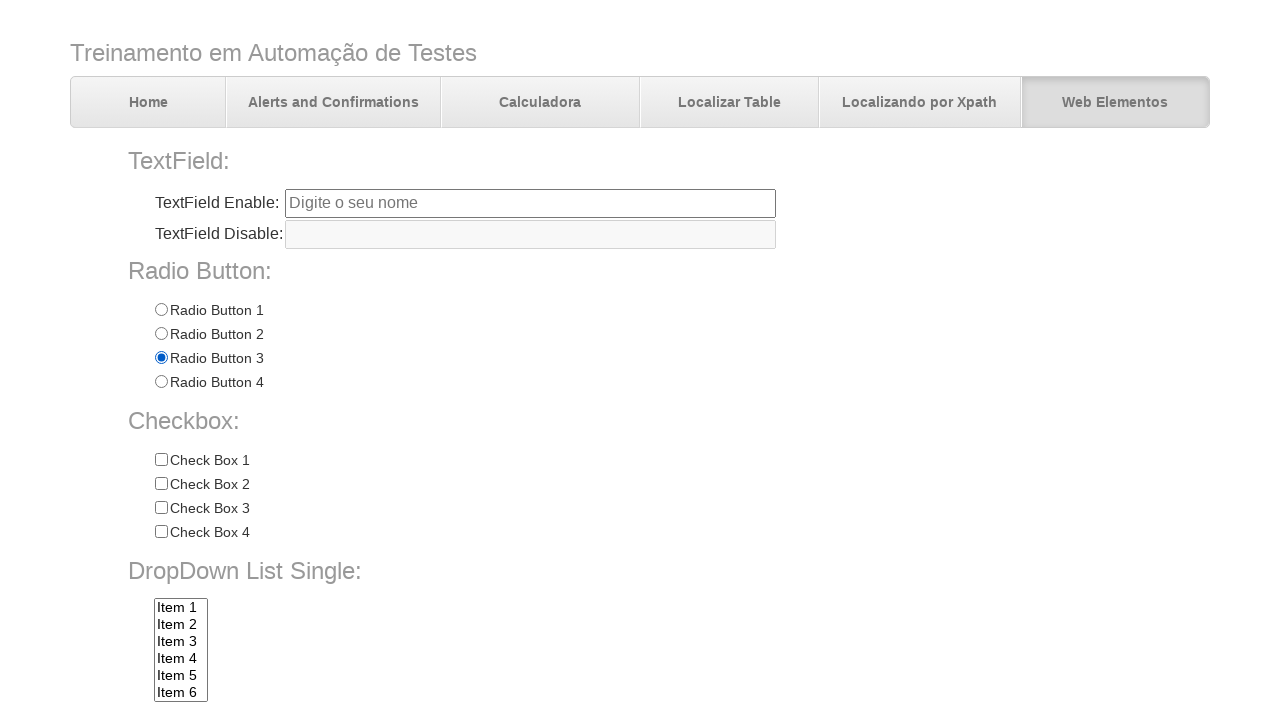

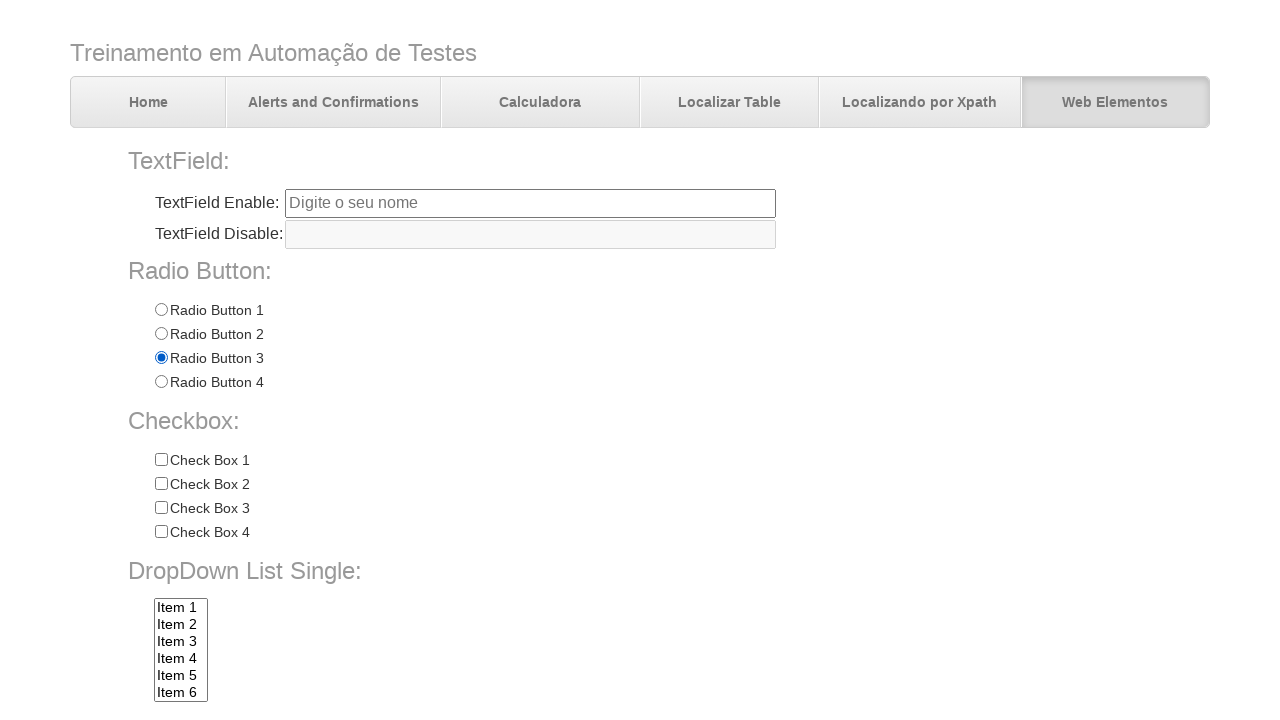